Tests the add/remove elements functionality by clicking the "Add Element" button, verifying the "Delete" button appears, clicking it, and verifying the button is removed (handling StaleElementReferenceException).

Starting URL: http://the-internet.herokuapp.com/add_remove_elements/

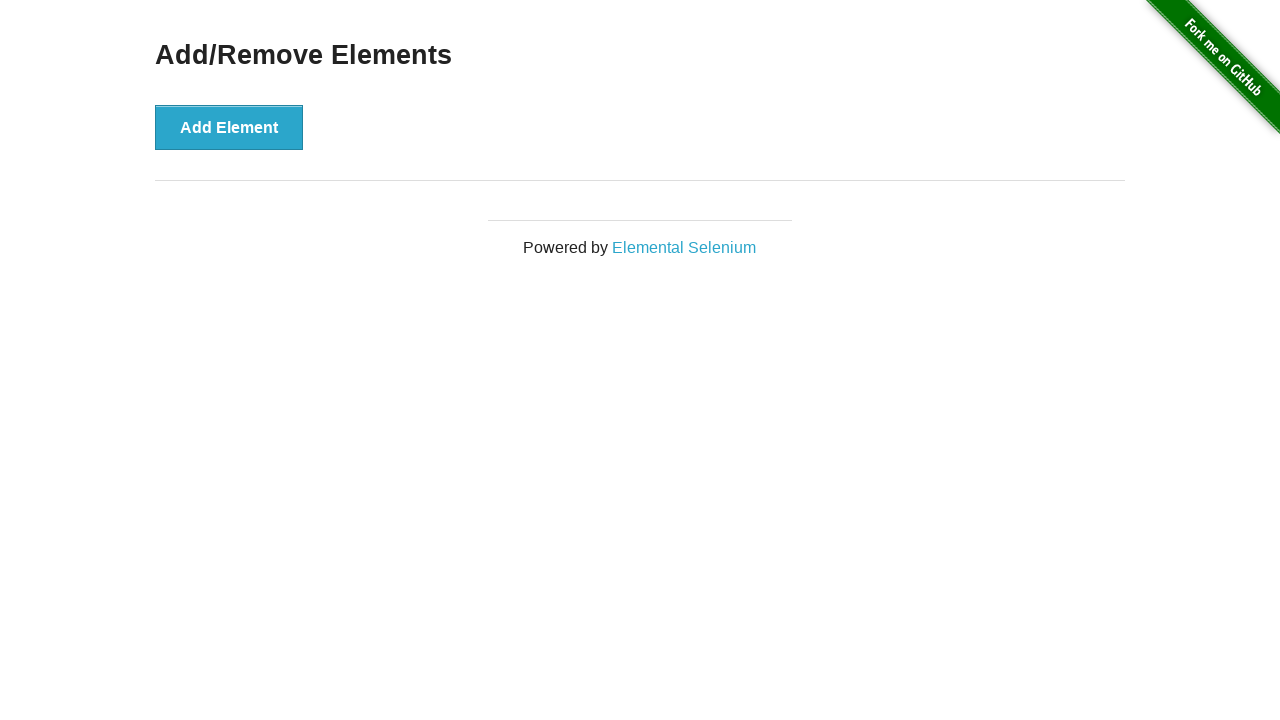

Navigated to add/remove elements page
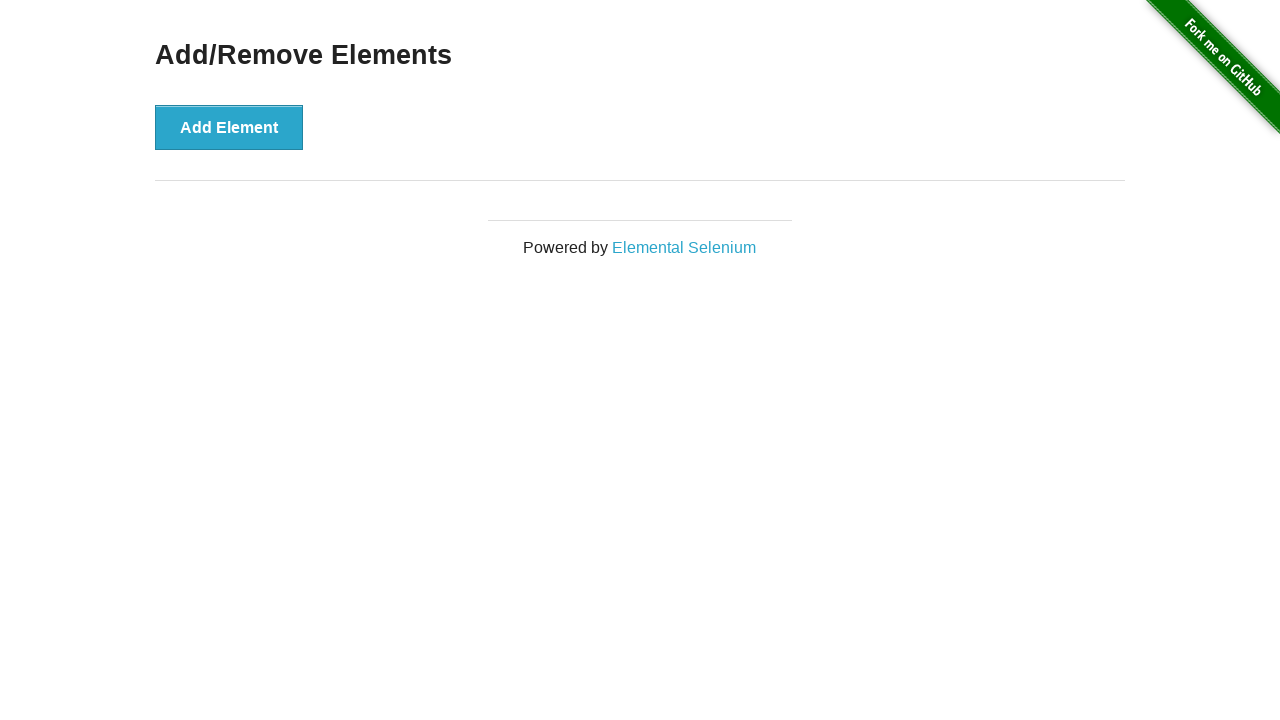

Clicked the 'Add Element' button at (229, 127) on xpath=//button[@onclick='addElement()']
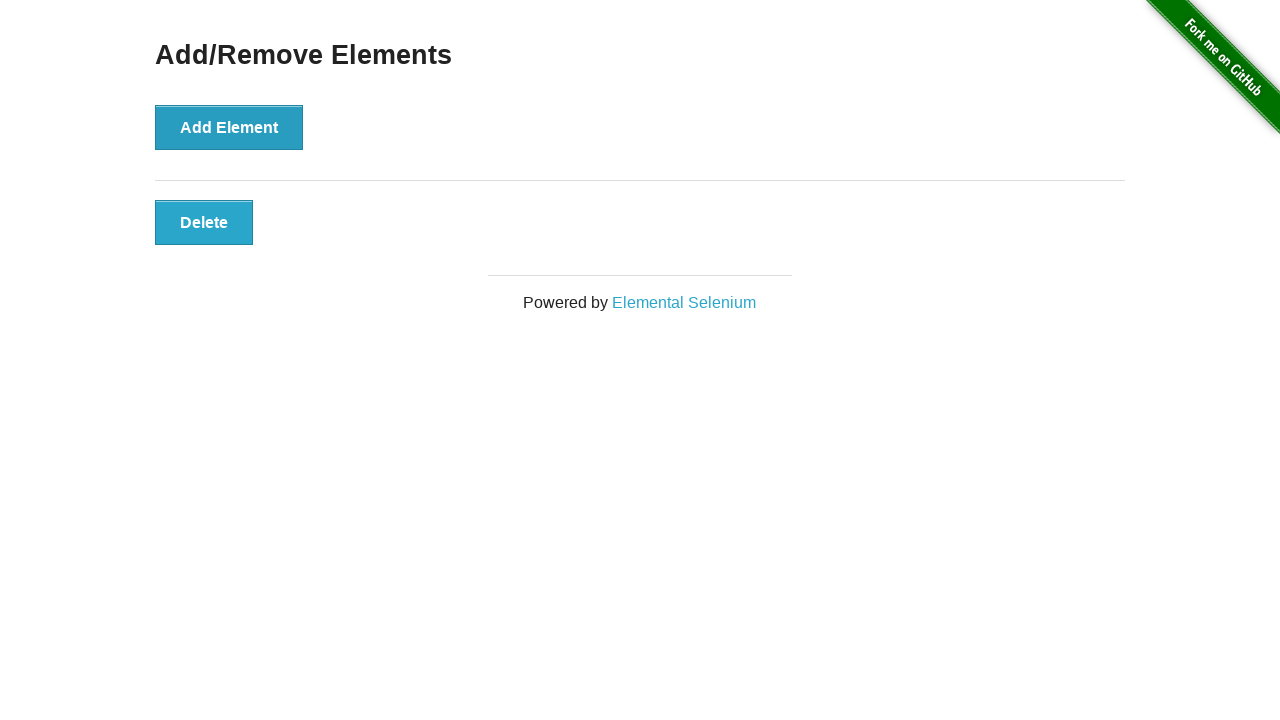

Waited for Delete button to become visible
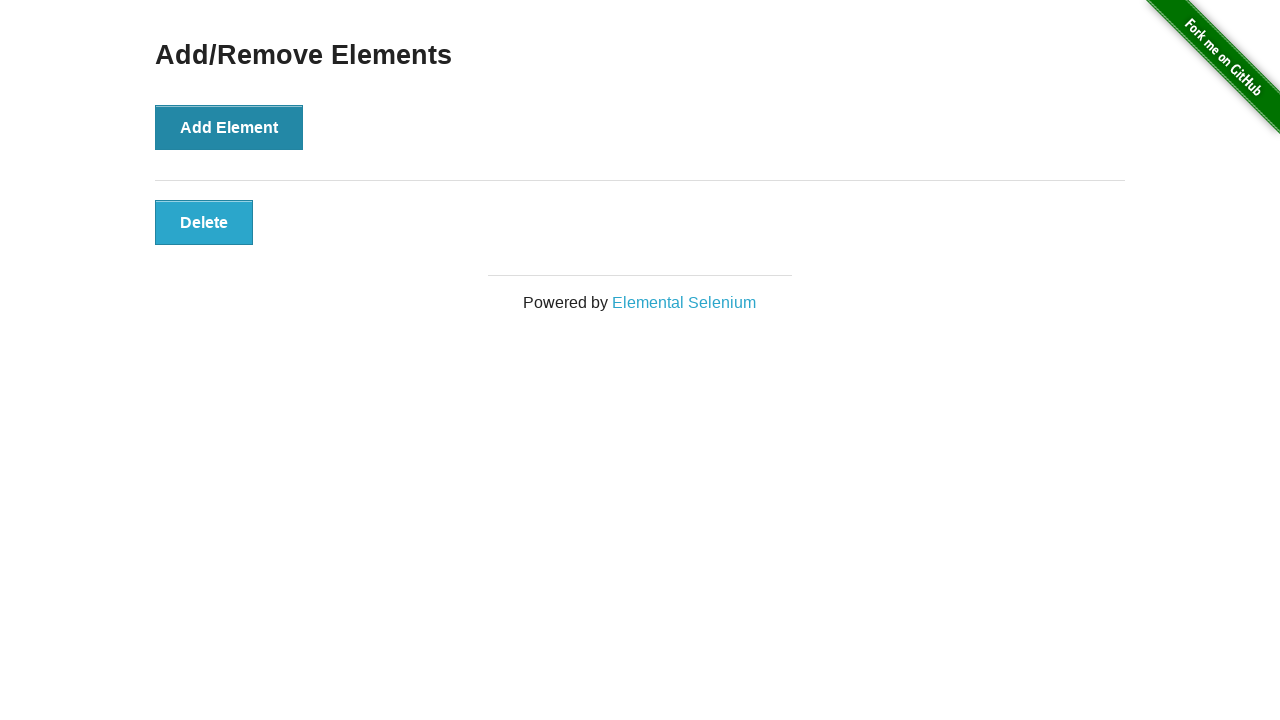

Verified that Delete button is visible
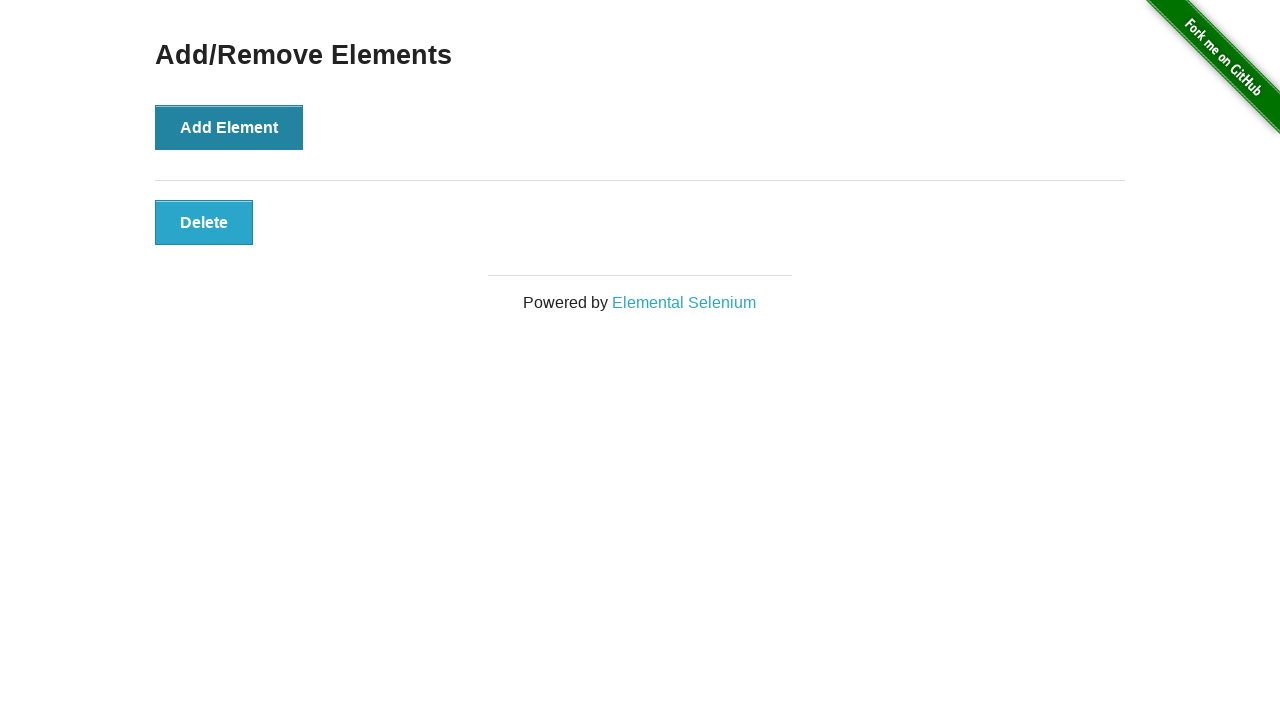

Clicked the Delete button at (204, 222) on xpath=//button[@onclick='deleteElement()']
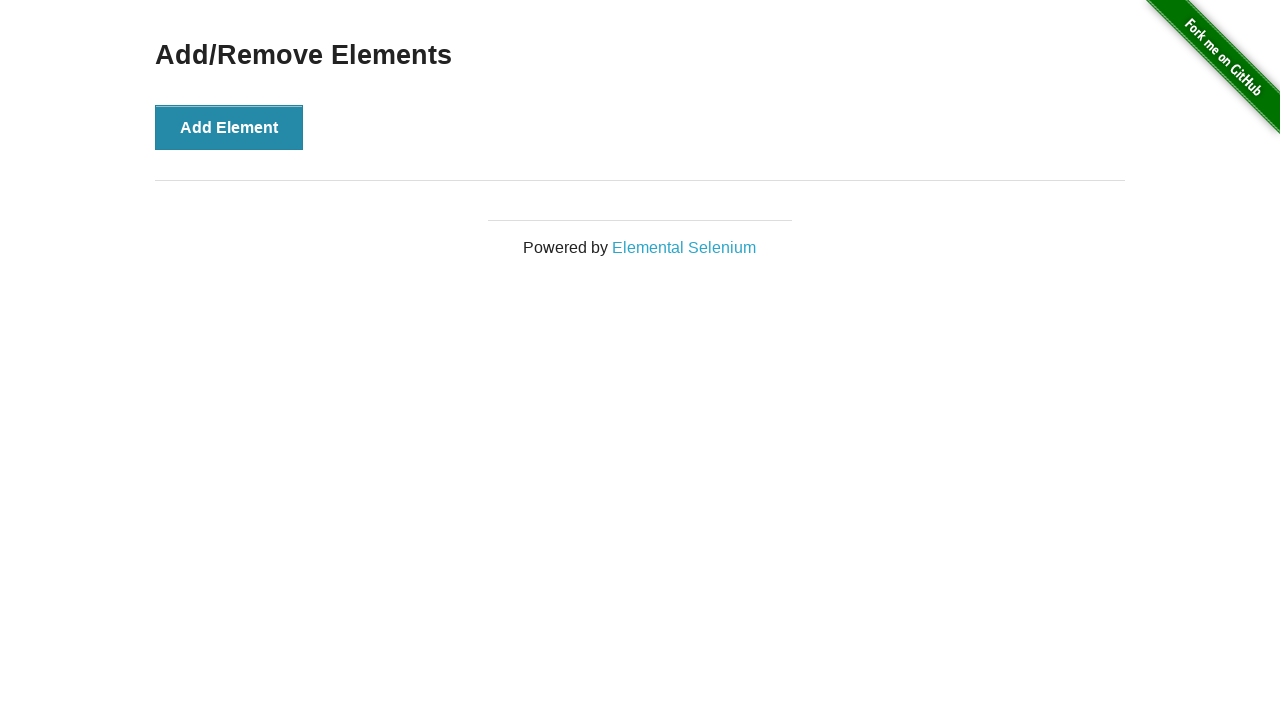

Verified that Delete button is detached from DOM
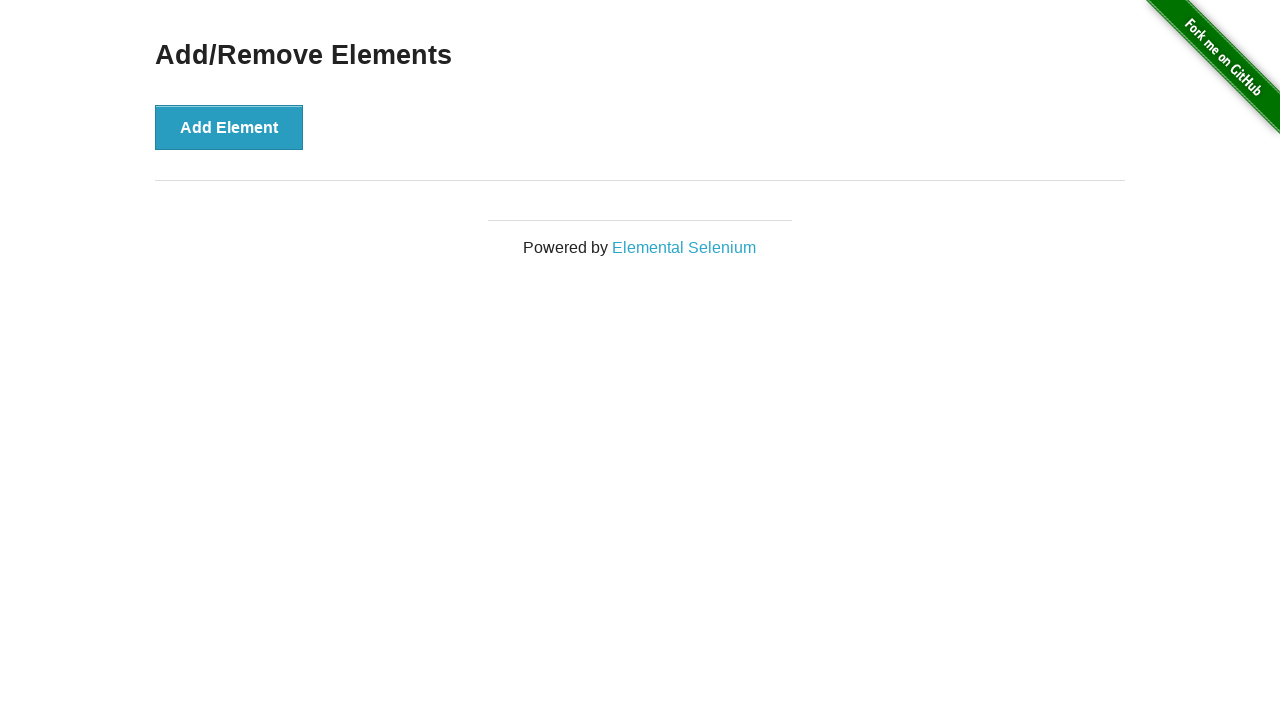

Confirmed element removal - test completed successfully
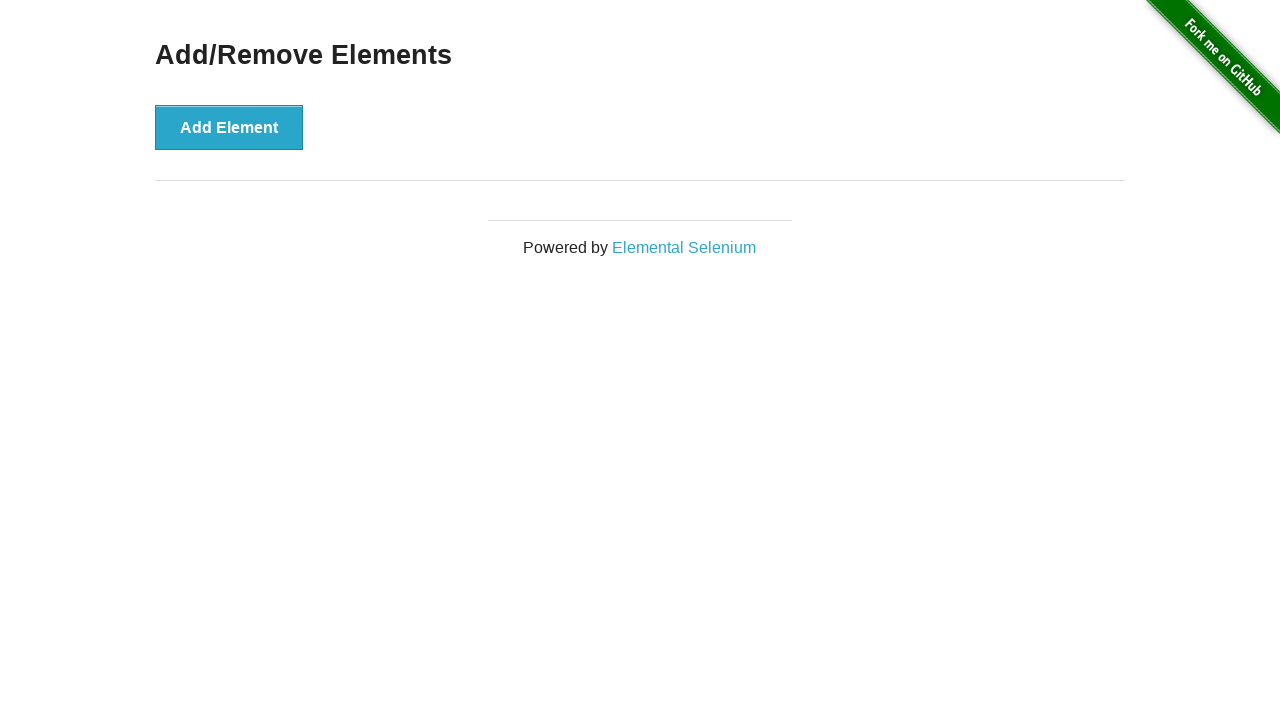

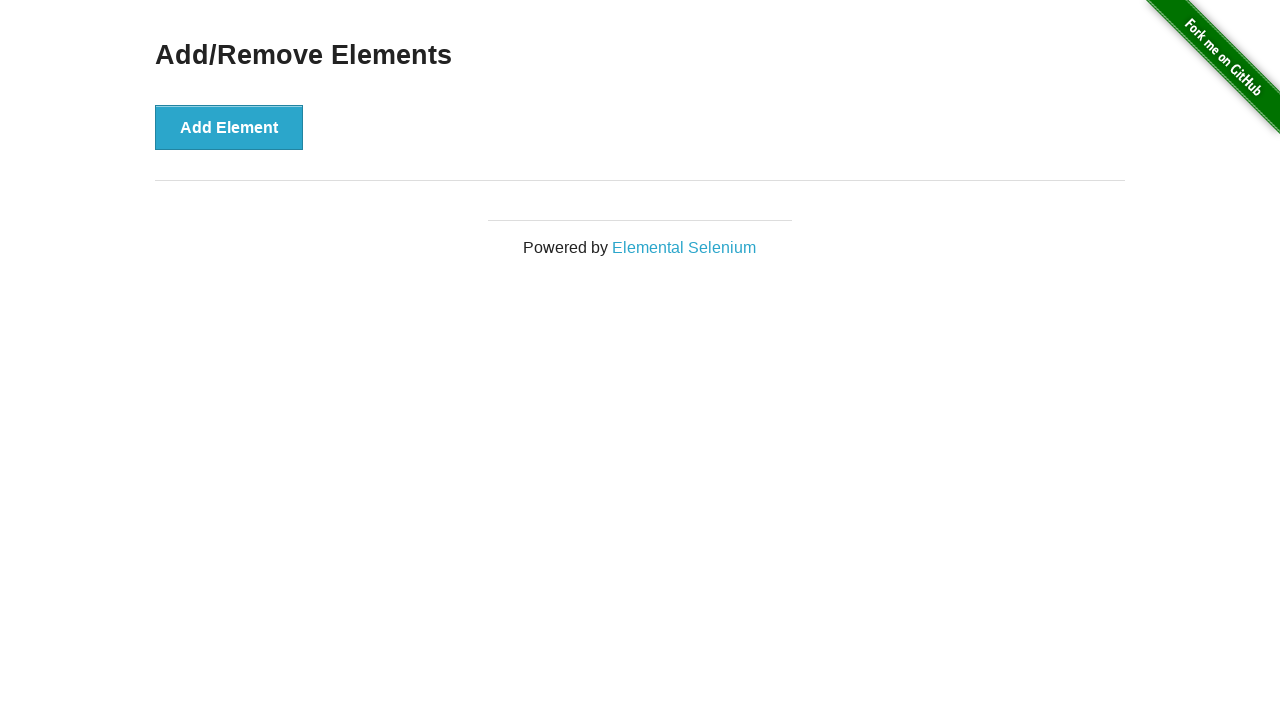